Tests handling an alert dialog popup by clicking a button that triggers an alert and accepting it

Starting URL: https://practice-automation.com/popups/

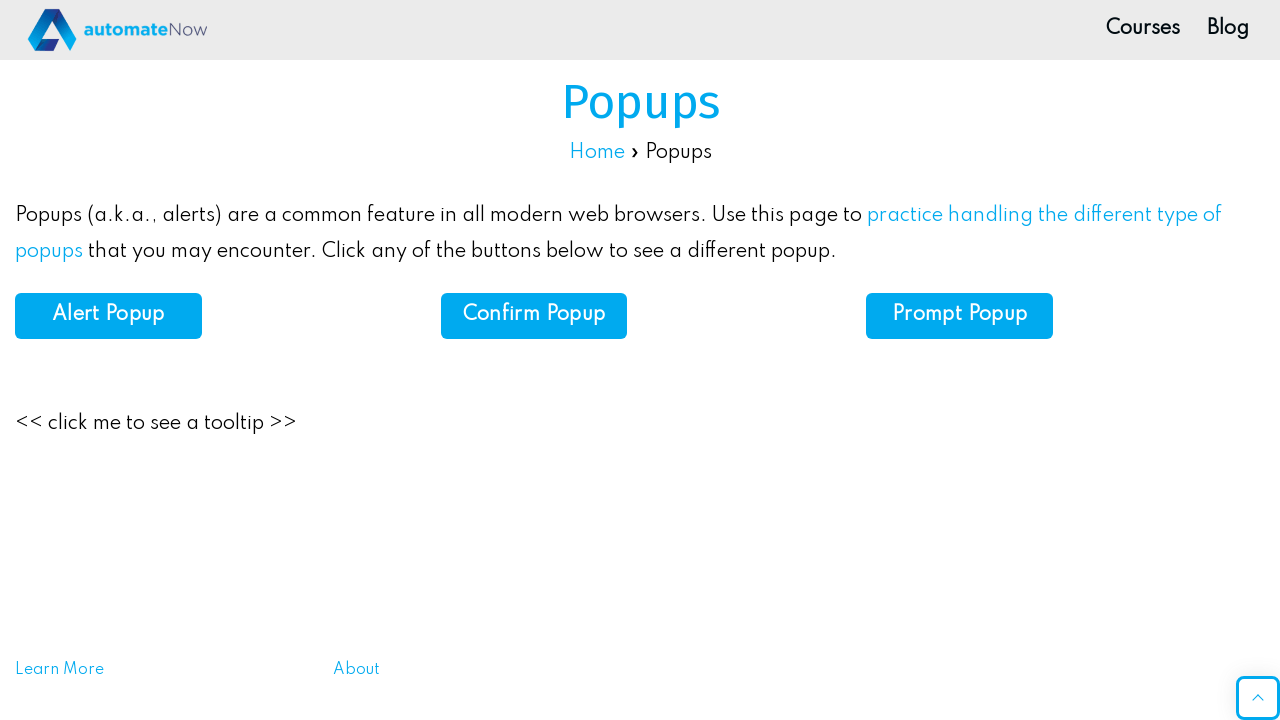

Set up dialog handler to accept alerts
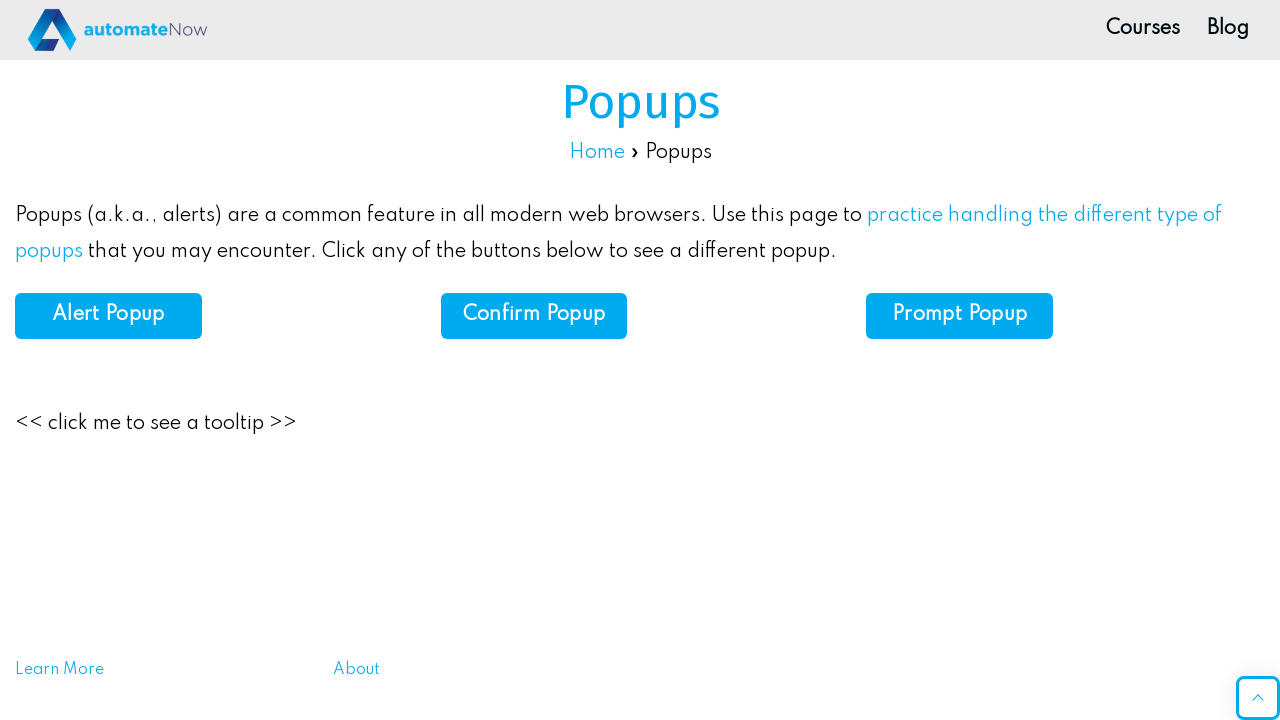

Clicked alert button to trigger dialog popup at (108, 316) on #alert
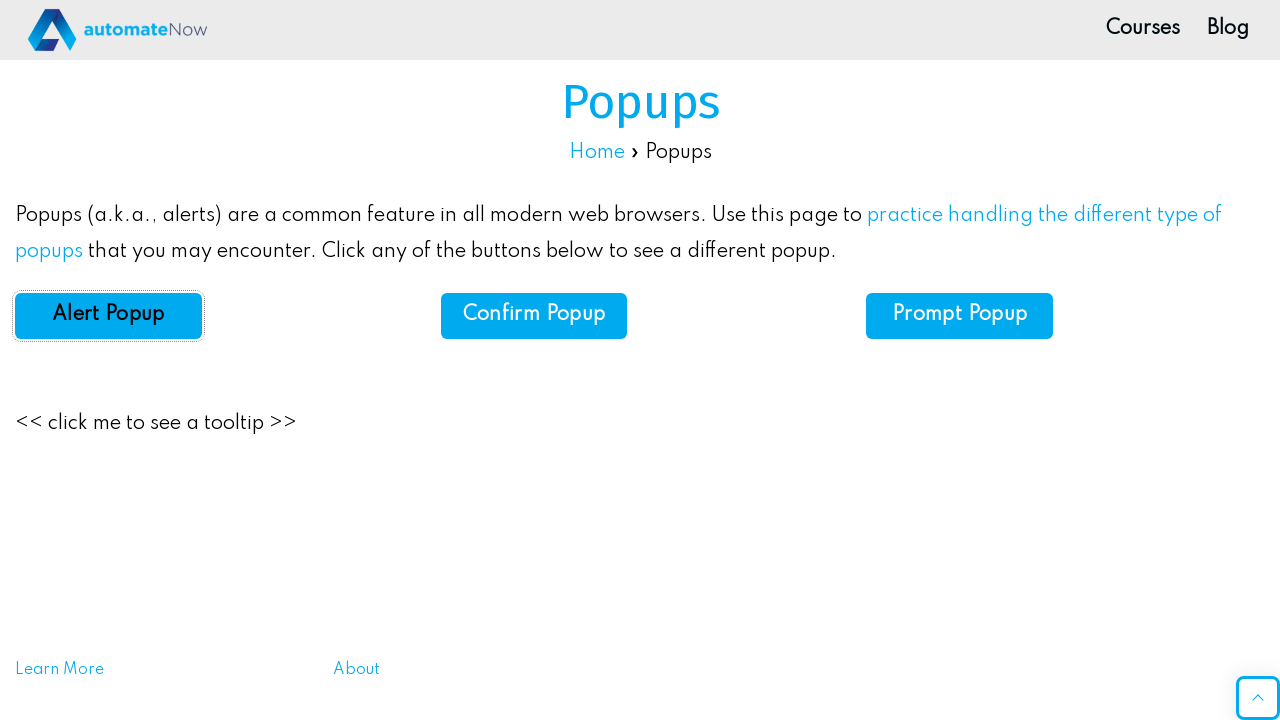

Waited for alert dialog to be handled and accepted
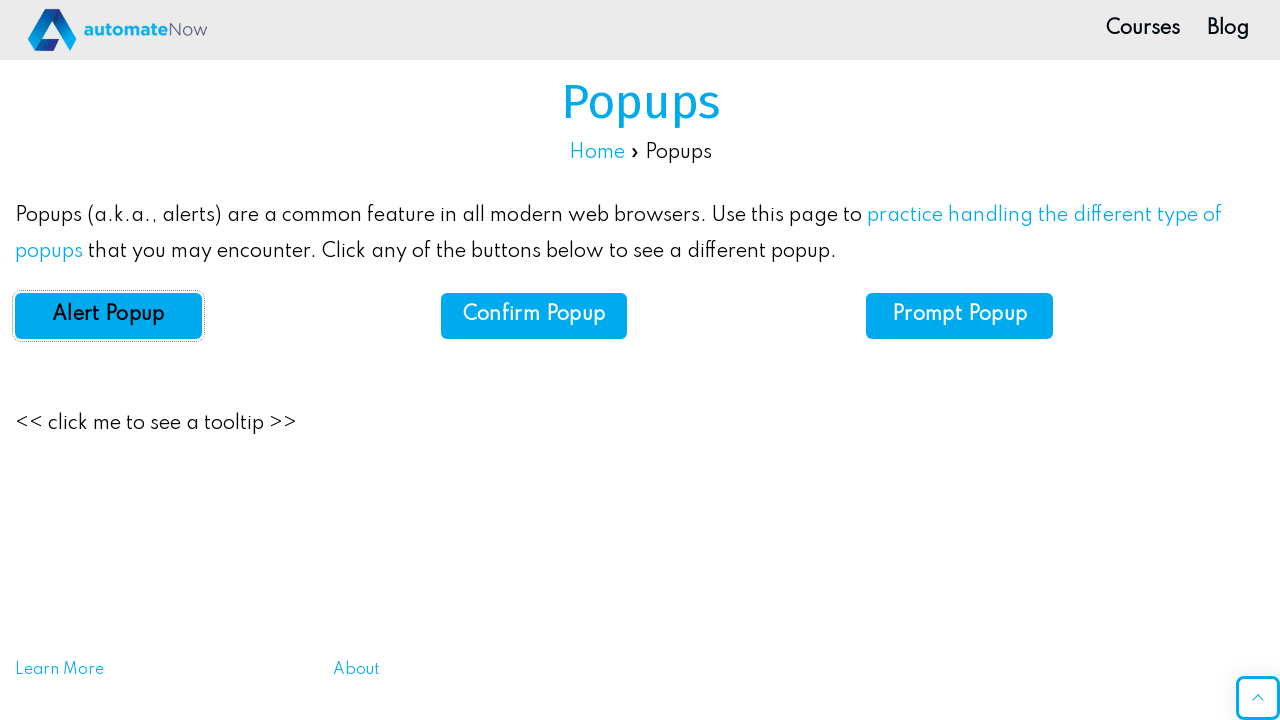

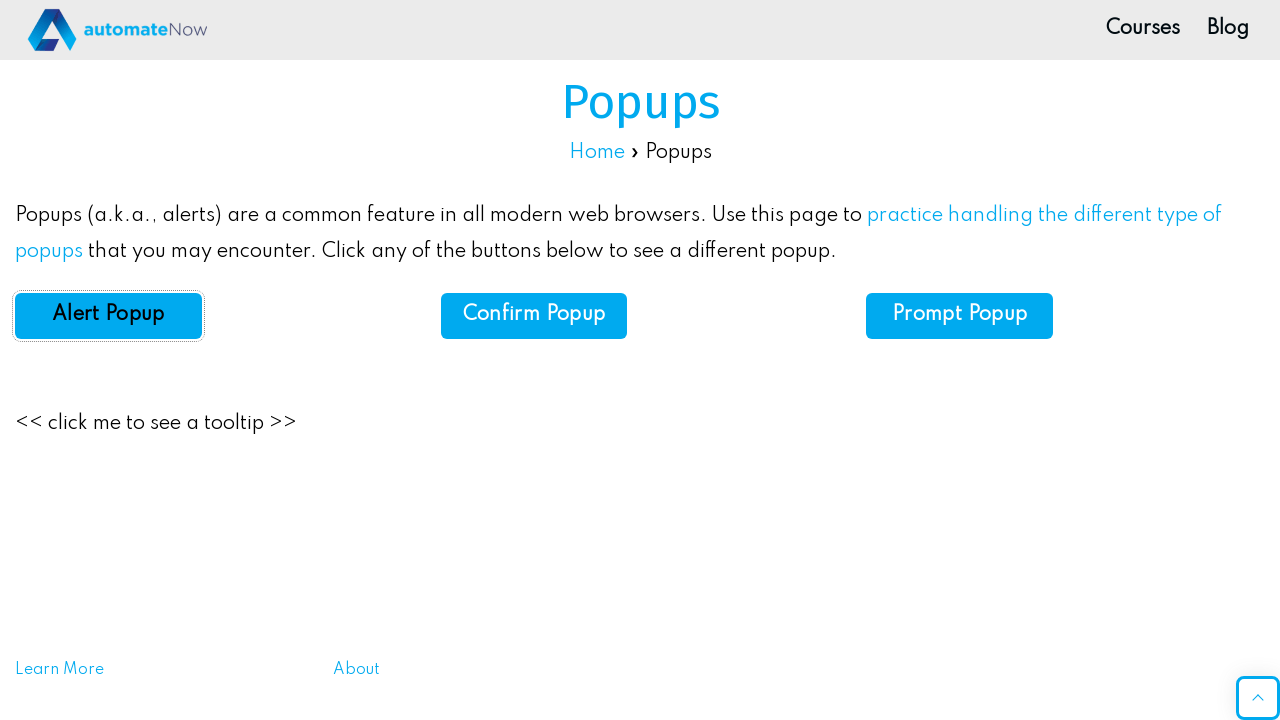